Navigates to a locators example page and verifies that the heading element with id "heading_1" contains the expected text "Heading 1"

Starting URL: https://kristinek.github.io/site/examples/locators

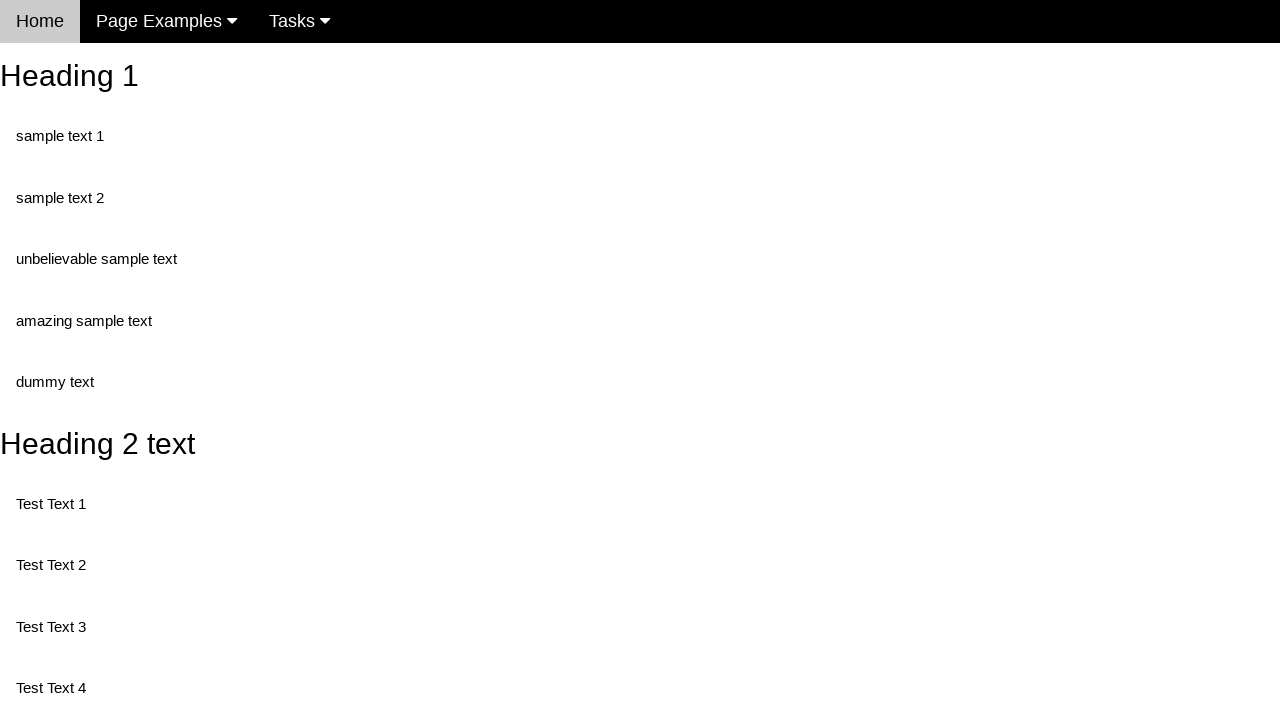

Navigated to locators example page
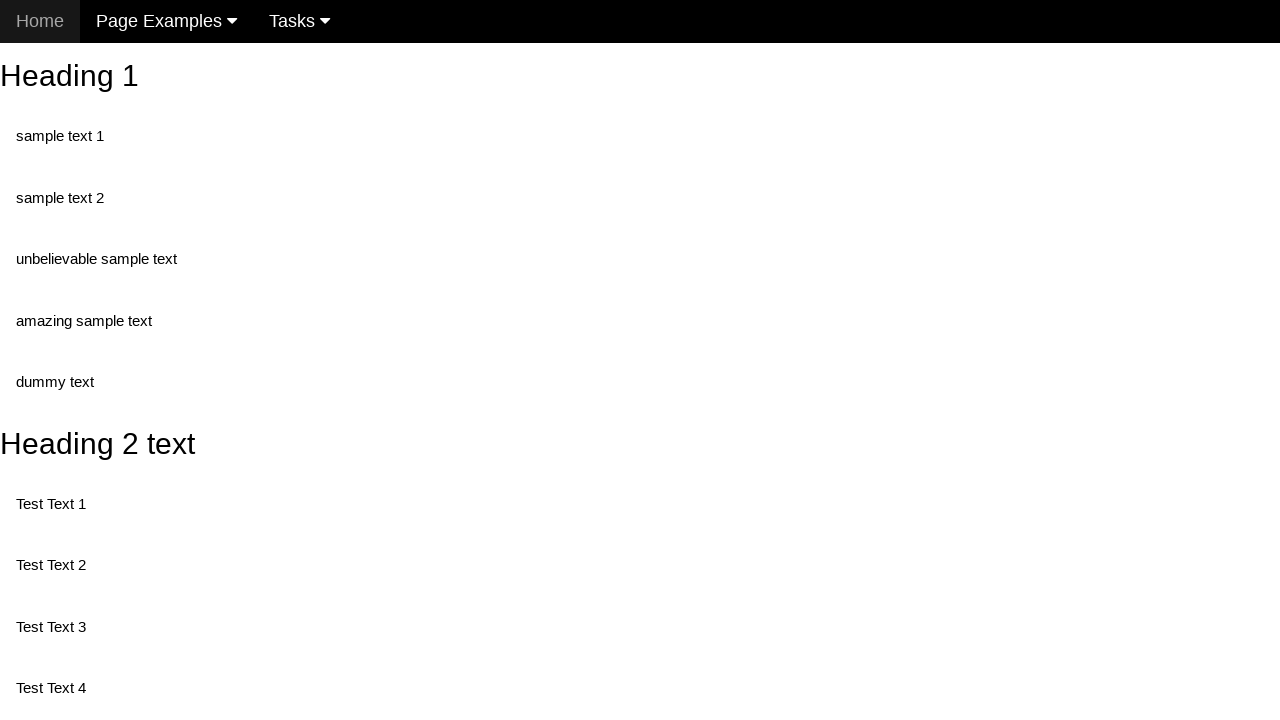

Heading element with id 'heading_1' is visible
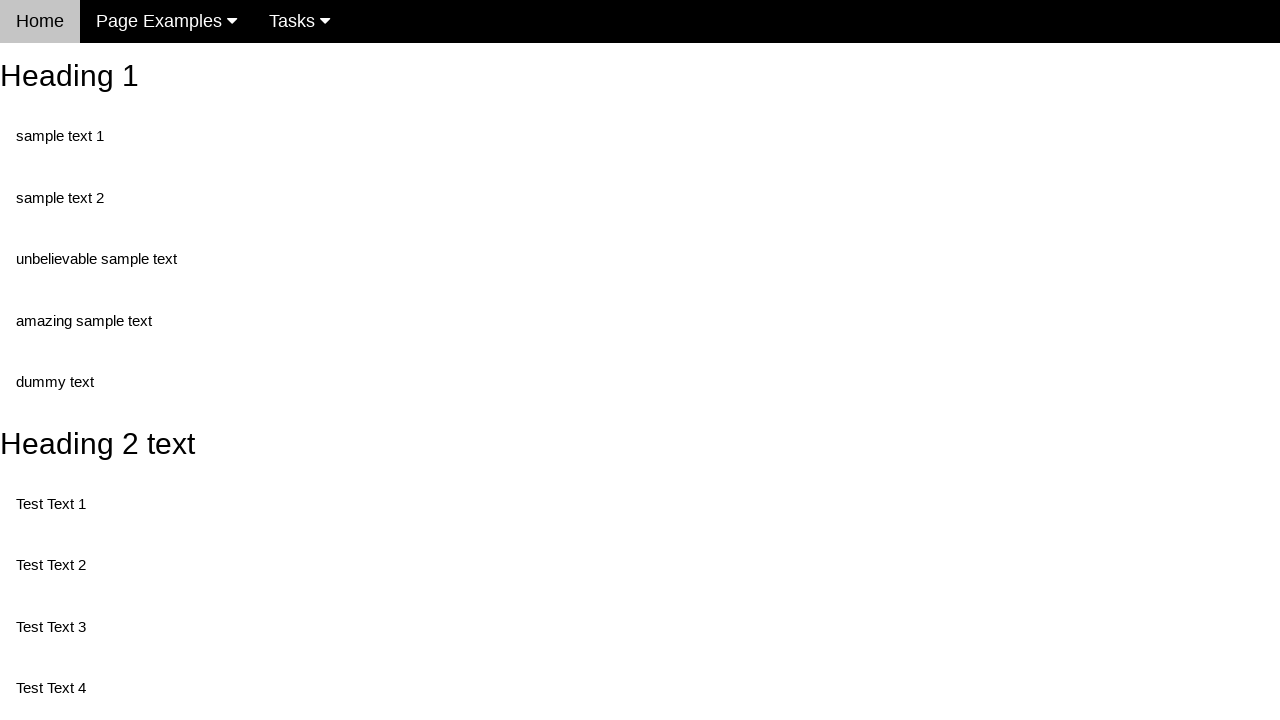

Retrieved text content from heading element
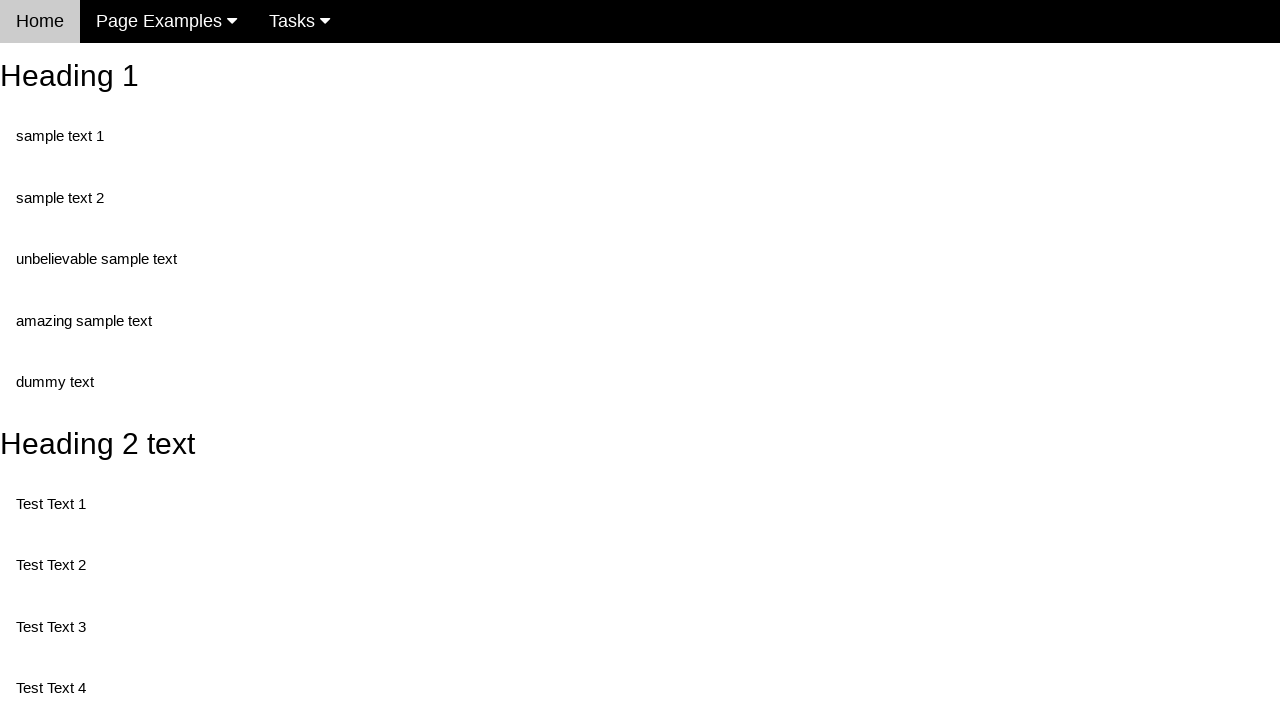

Assertion passed: heading contains expected text 'Heading 1'
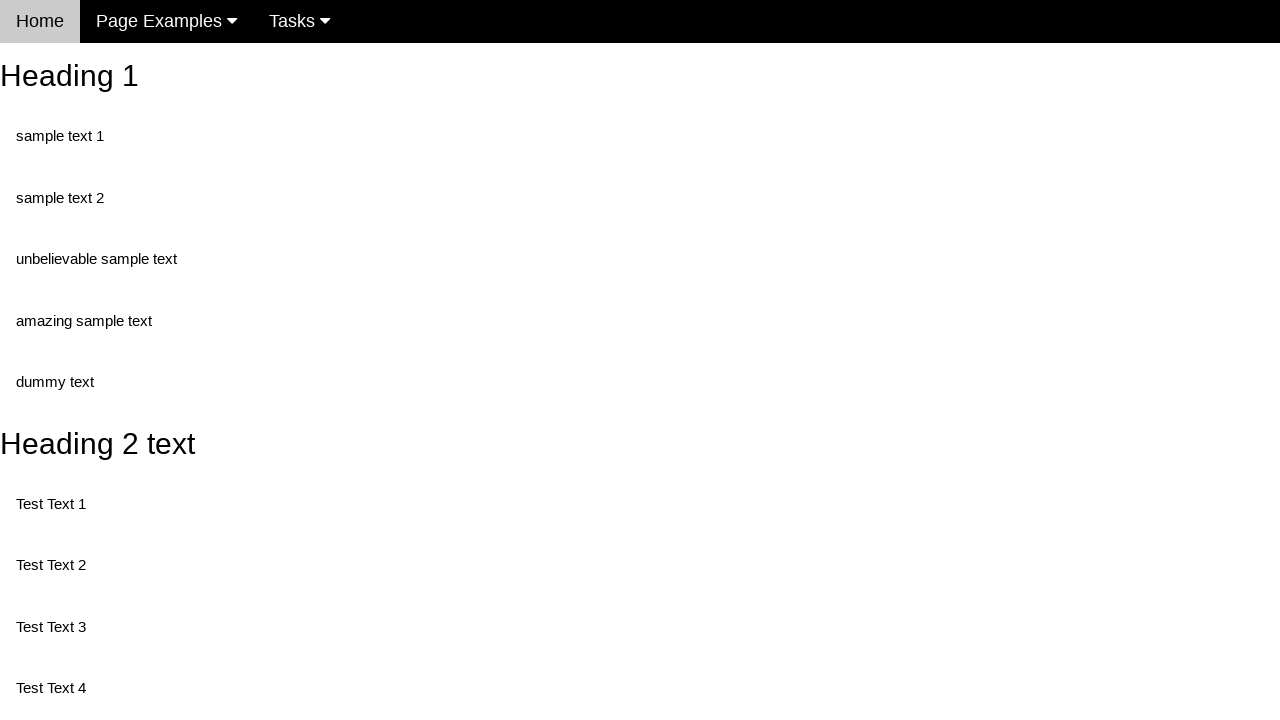

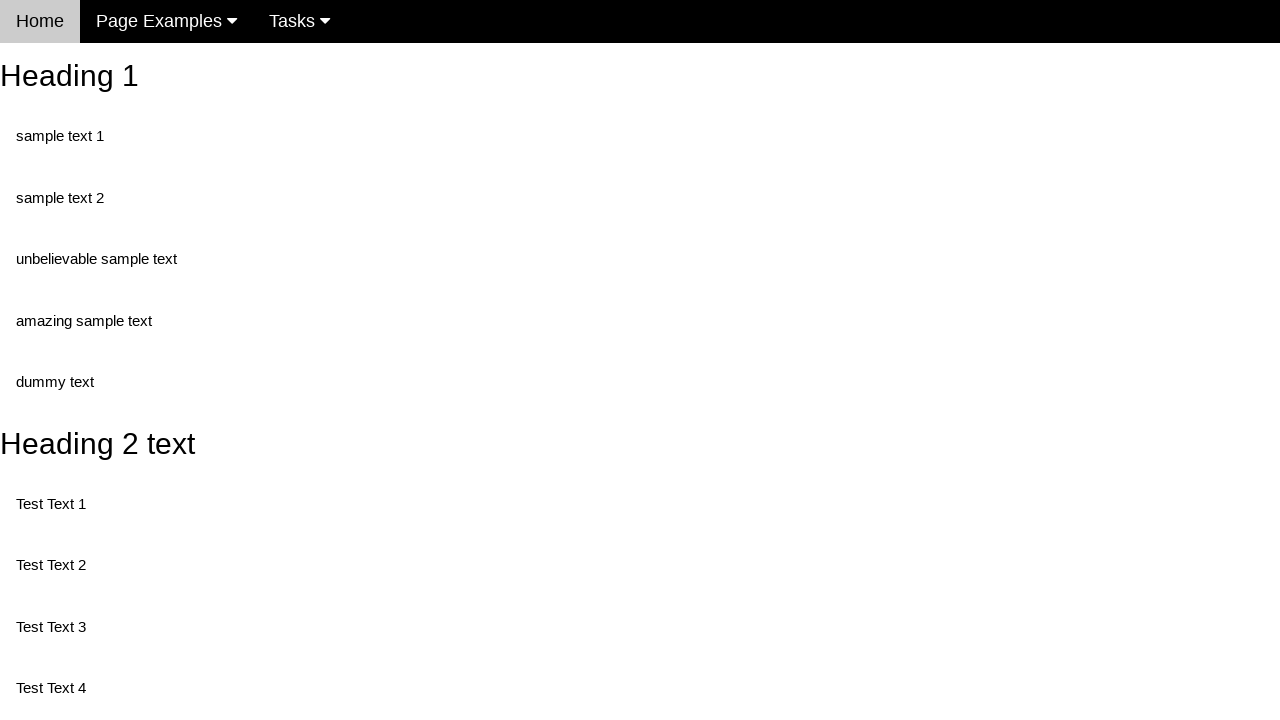